Tests the jQuery UI Selectable widget by switching to the demo iframe and performing a multi-select operation using Ctrl+Click on multiple list items, then verifying the selection feedback.

Starting URL: https://jqueryui.com/selectable/#serialize

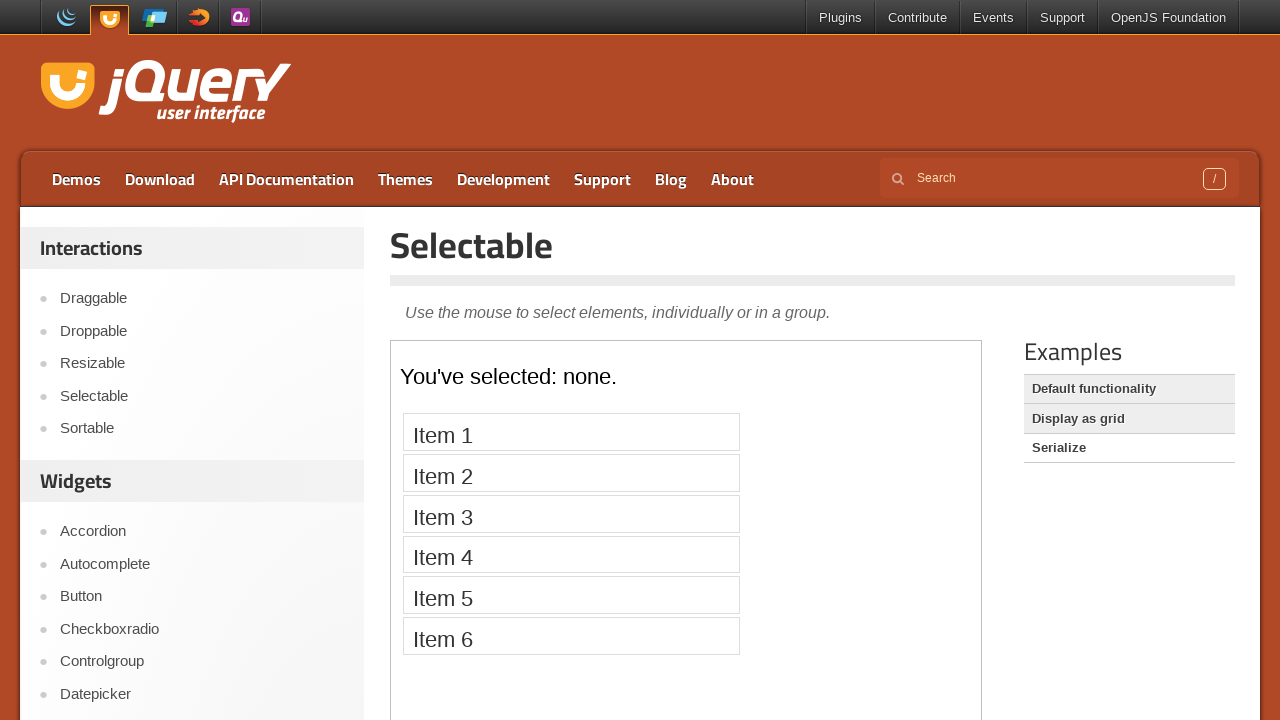

Switched to demo iframe for jQuery UI Selectable widget
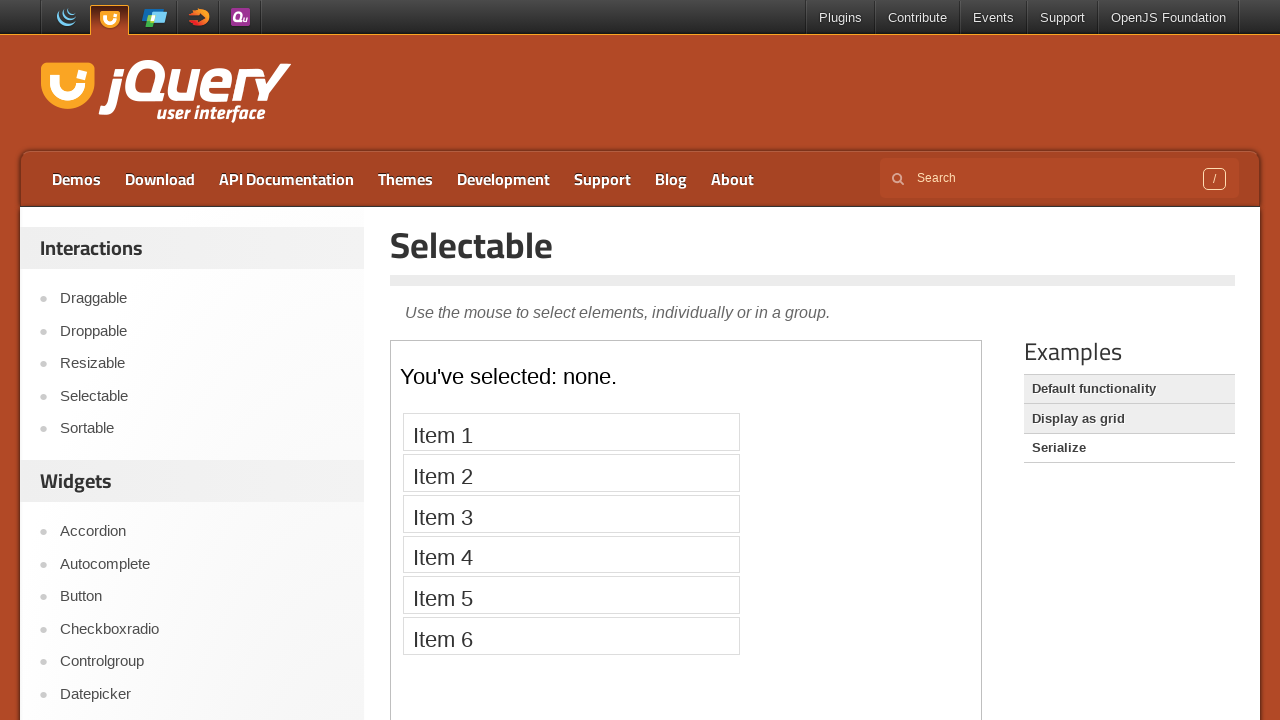

Ctrl+Clicked on Item 3 to start multi-select at (571, 513) on iframe.demo-frame >> internal:control=enter-frame >> xpath=//li[text()='Item 3']
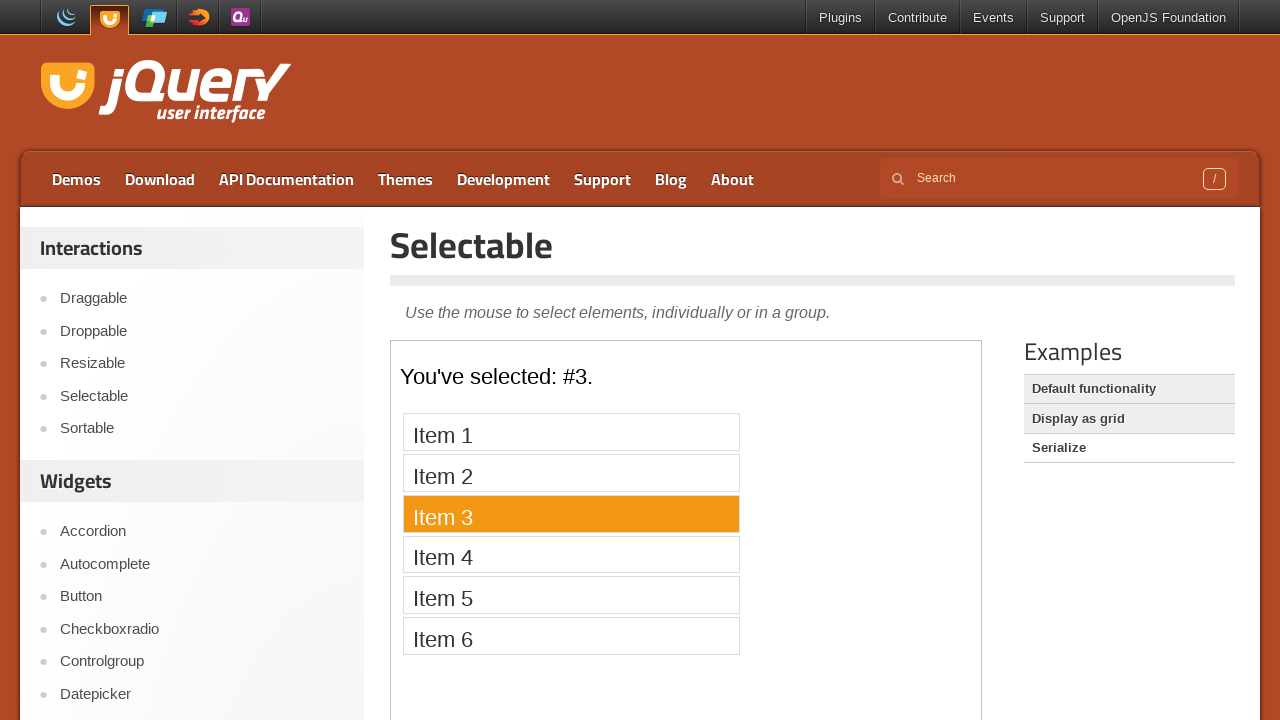

Ctrl+Clicked on Item 2 to add to selection at (571, 473) on iframe.demo-frame >> internal:control=enter-frame >> xpath=//li[text()='Item 2']
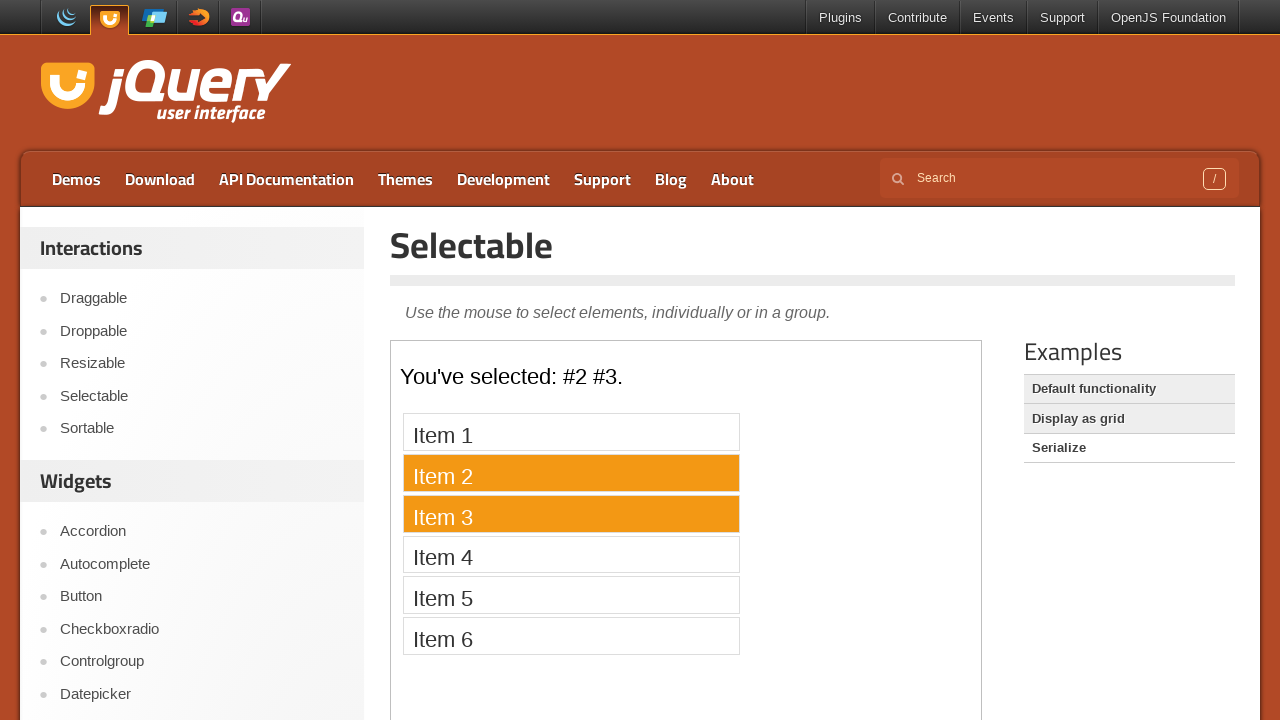

Ctrl+Clicked on Item 1 to add to selection at (571, 432) on iframe.demo-frame >> internal:control=enter-frame >> xpath=//li[text()='Item 1']
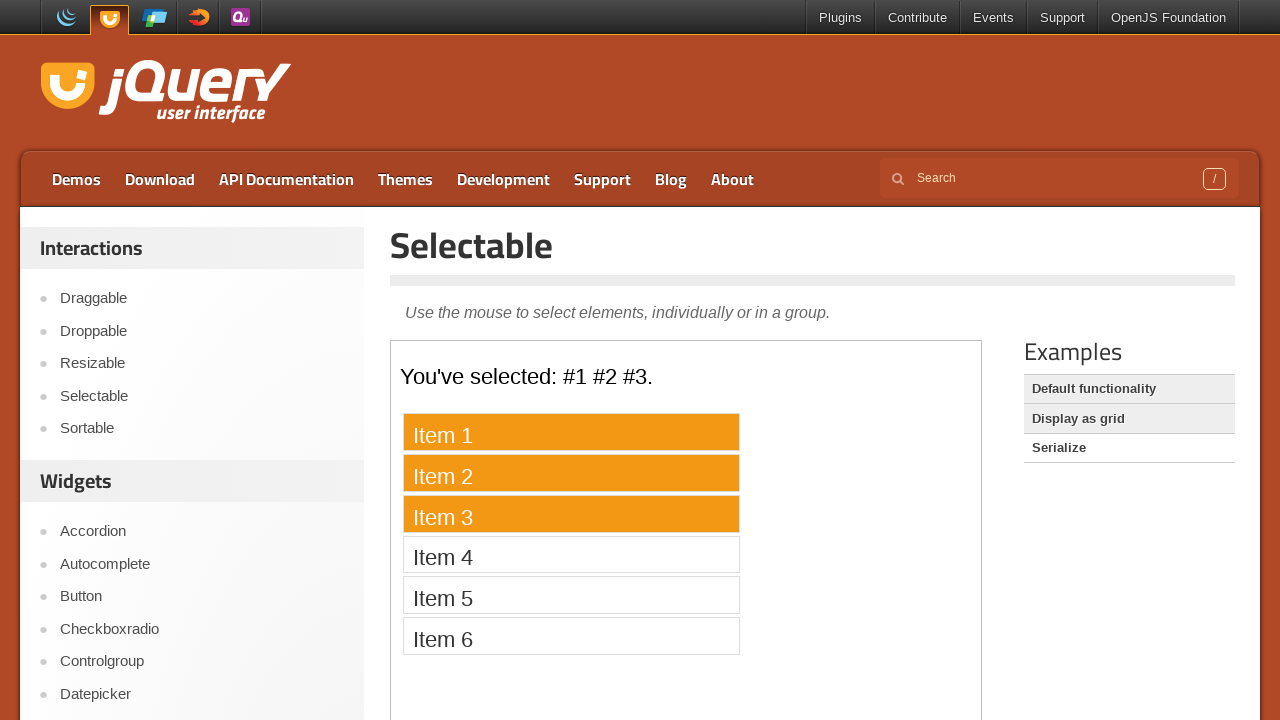

Selection feedback text appeared on page
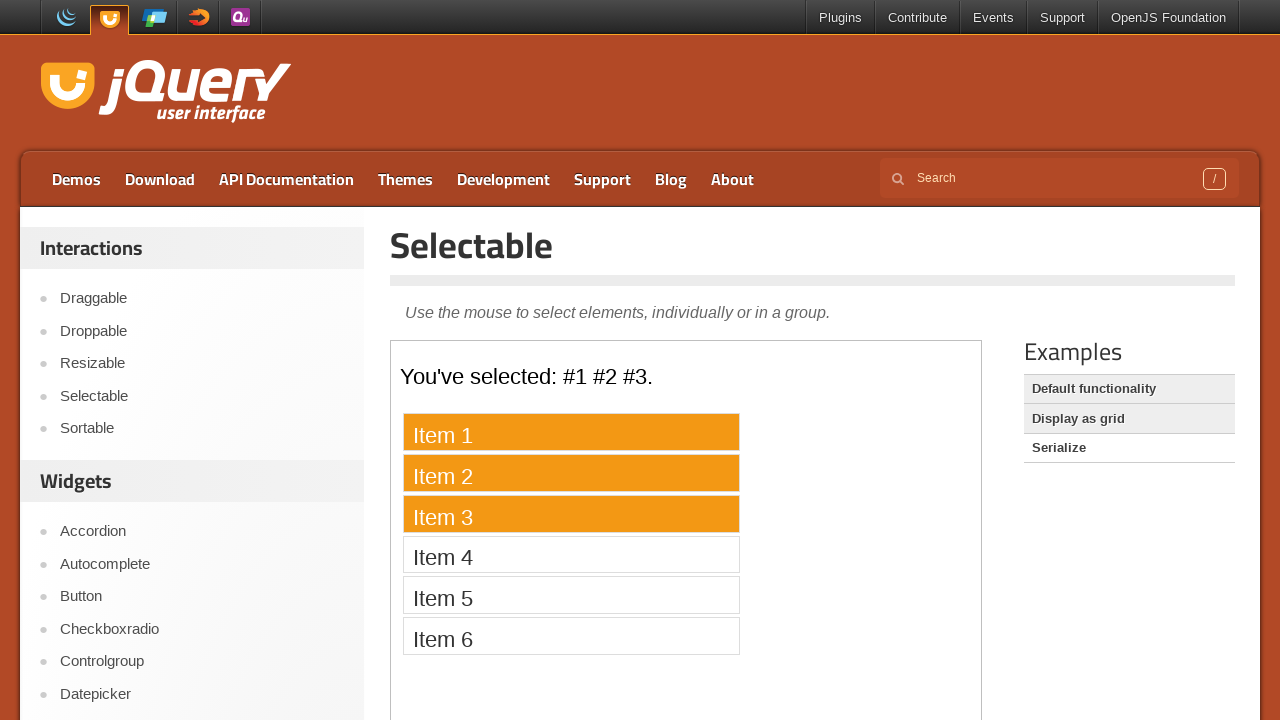

Retrieved class attribute from Item 3
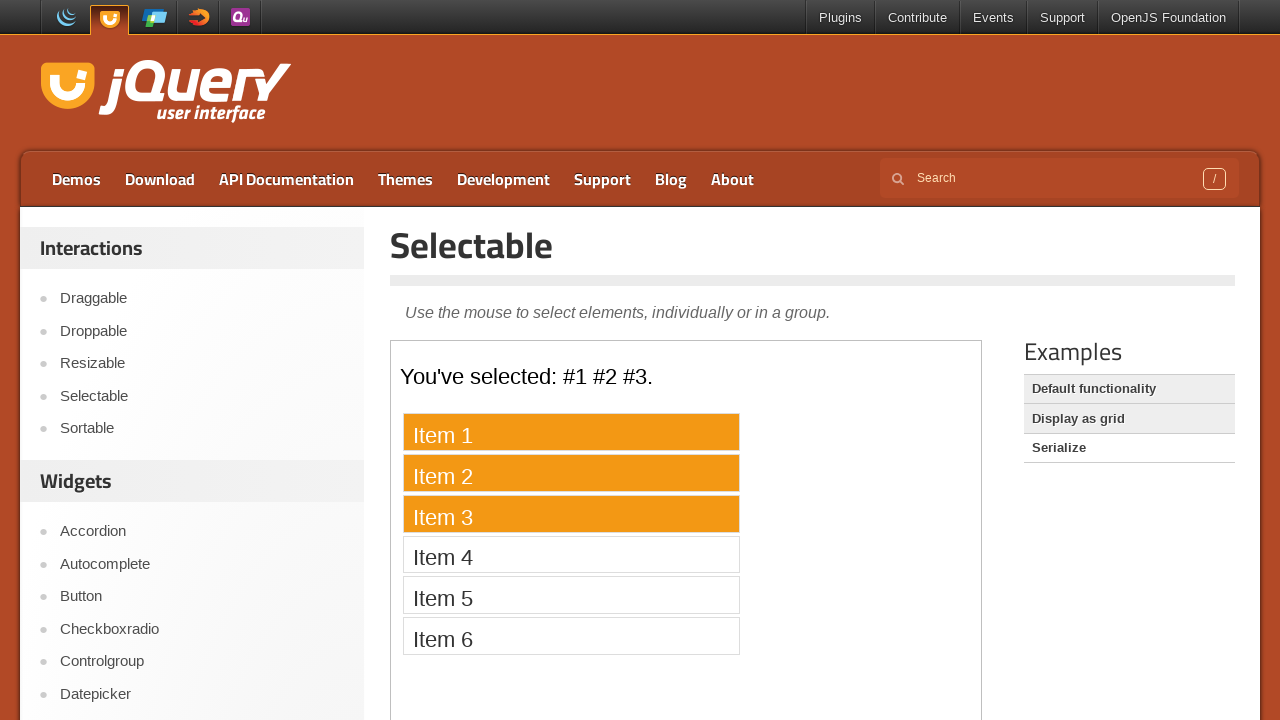

Verified Item 3 has ui-selected class
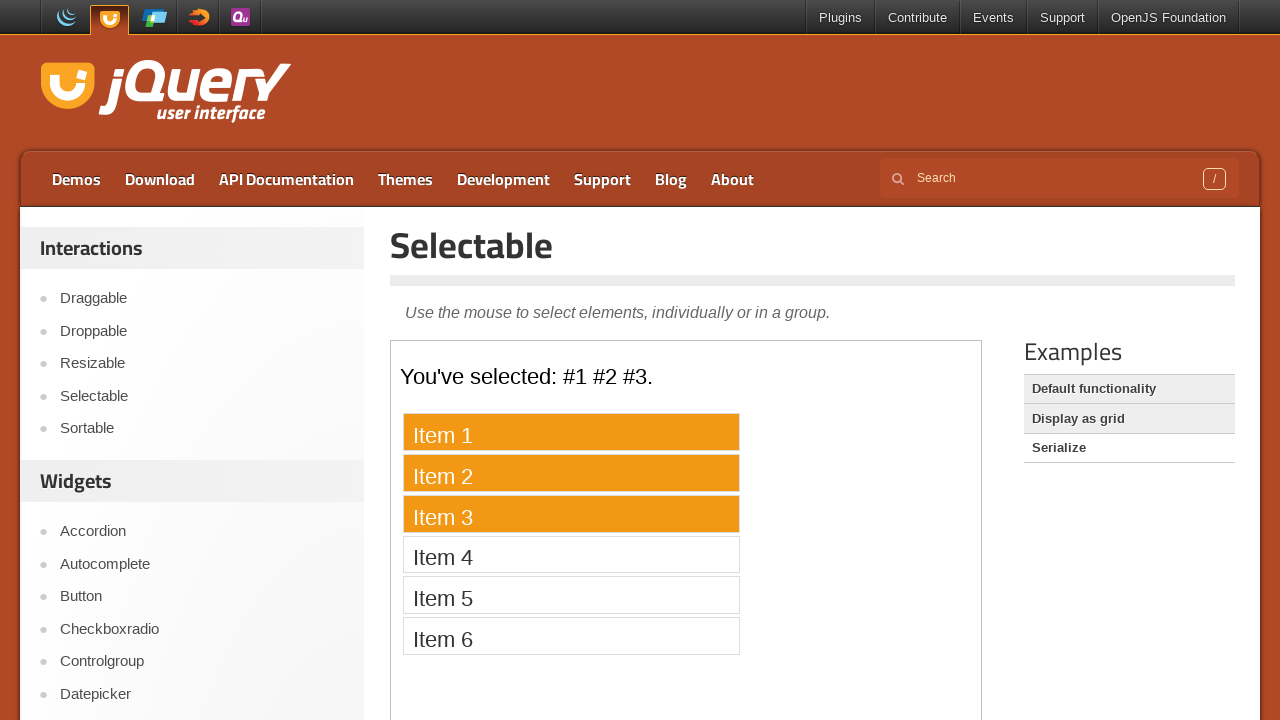

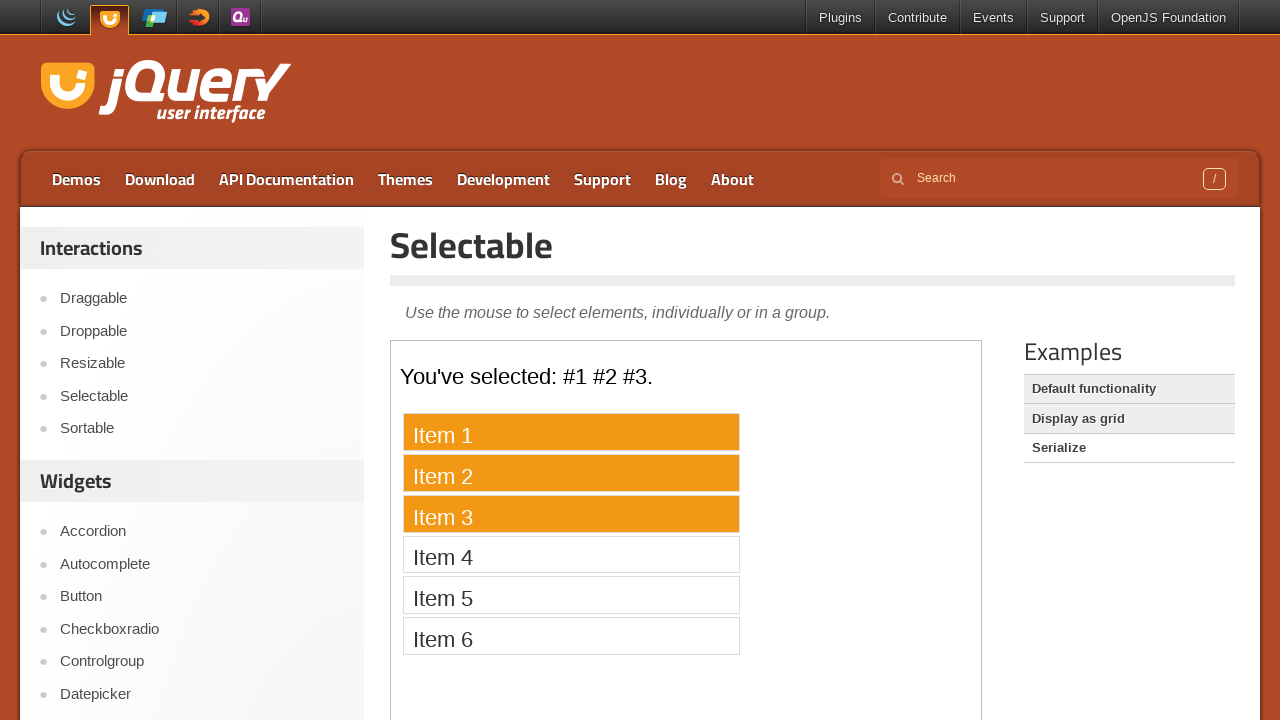